Tests that new todo items are appended to the bottom of the list and displays correct count

Starting URL: https://demo.playwright.dev/todomvc

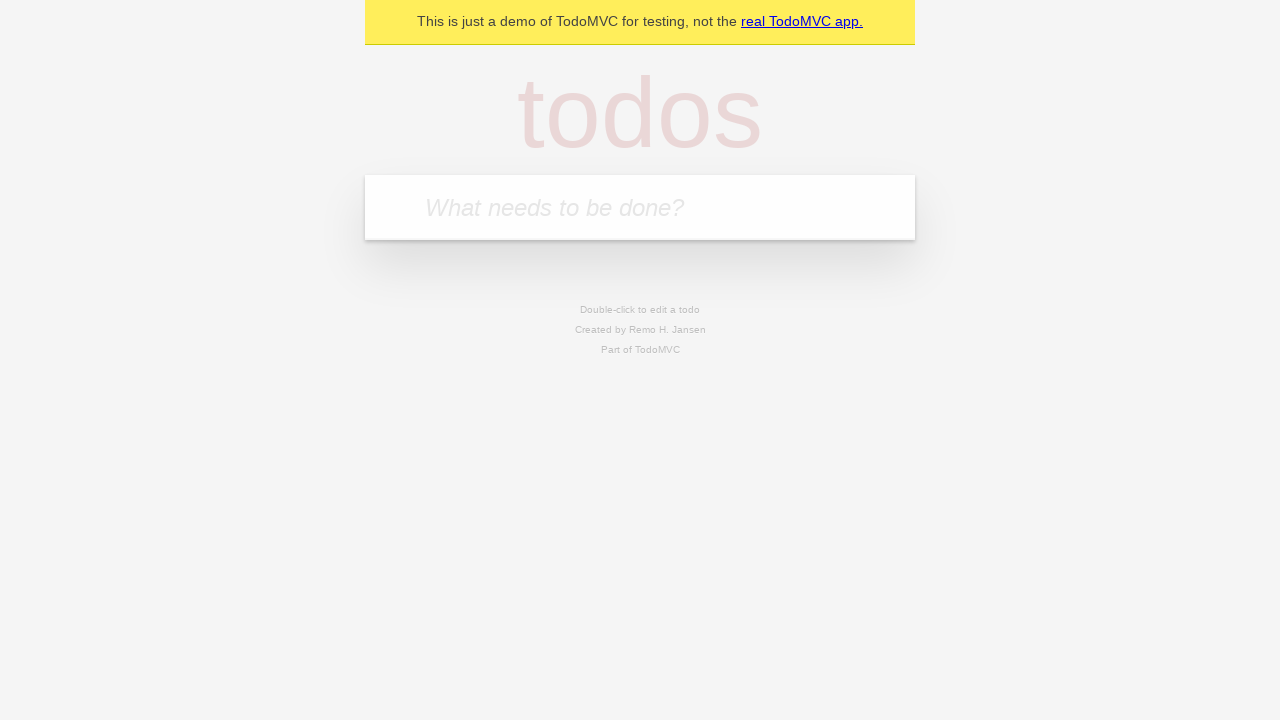

Filled todo input with 'buy some cheese' on internal:attr=[placeholder="What needs to be done?"i]
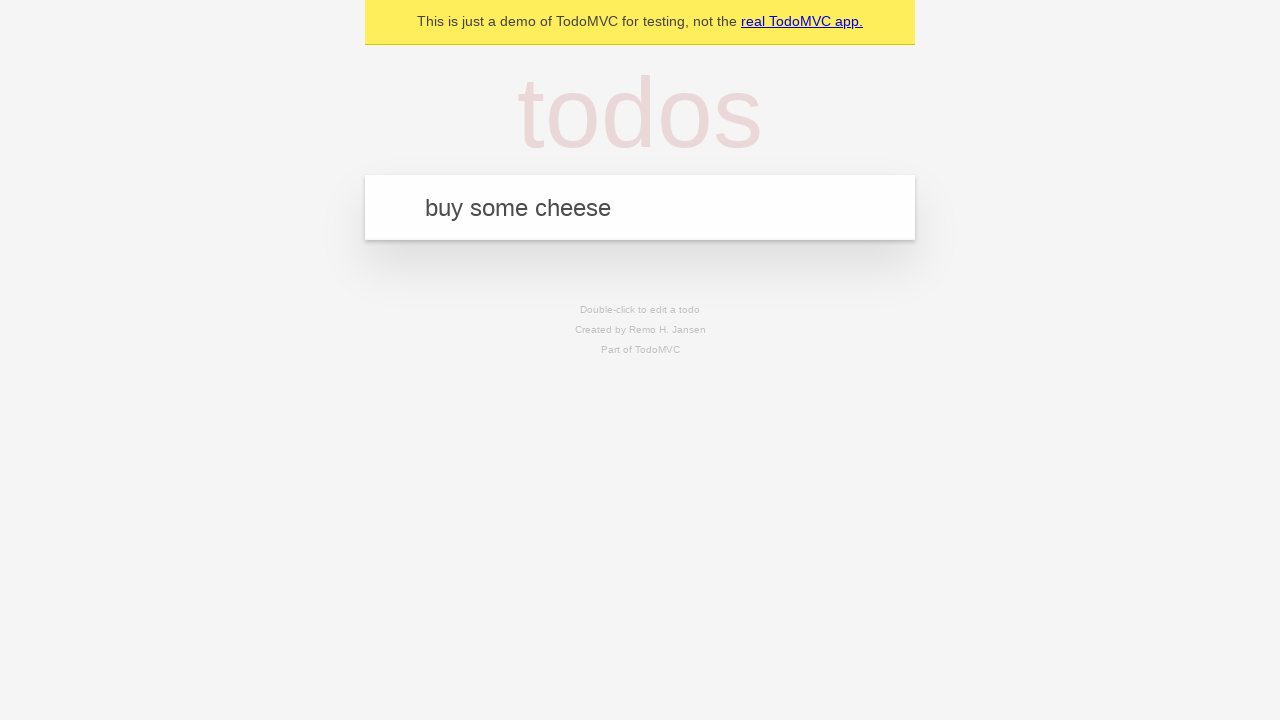

Pressed Enter to add first todo item on internal:attr=[placeholder="What needs to be done?"i]
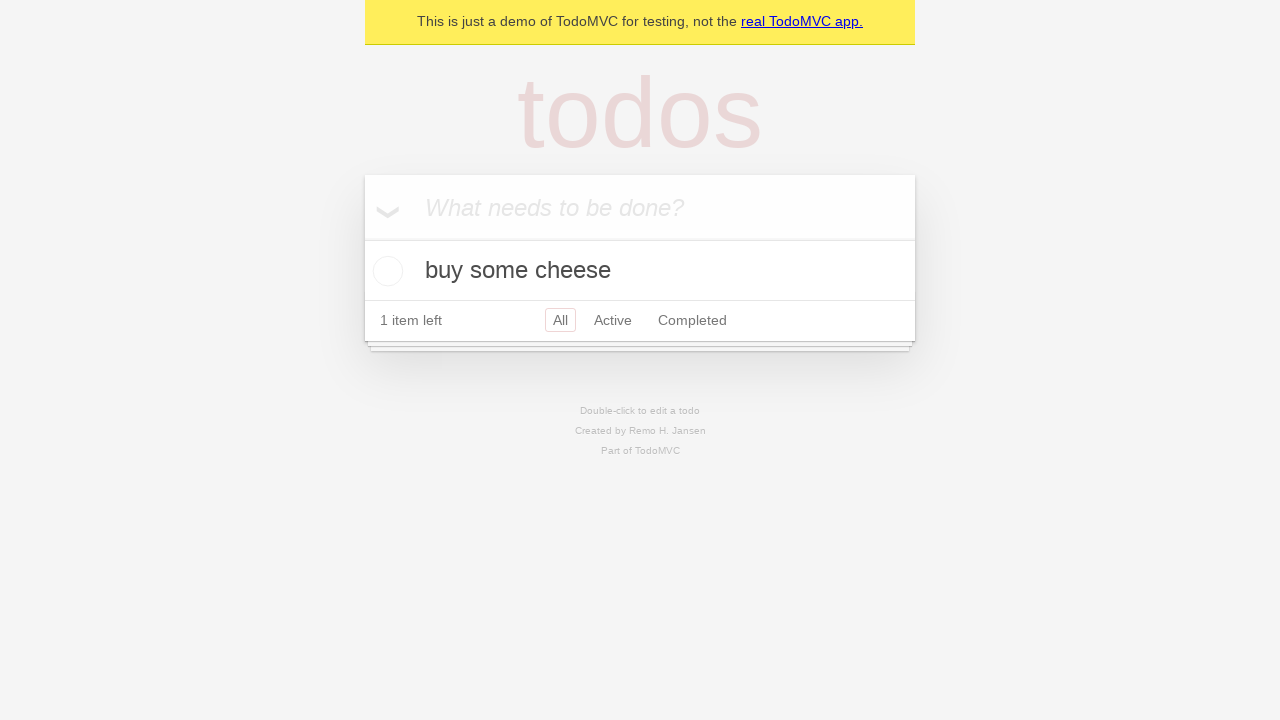

Filled todo input with 'feed the cat' on internal:attr=[placeholder="What needs to be done?"i]
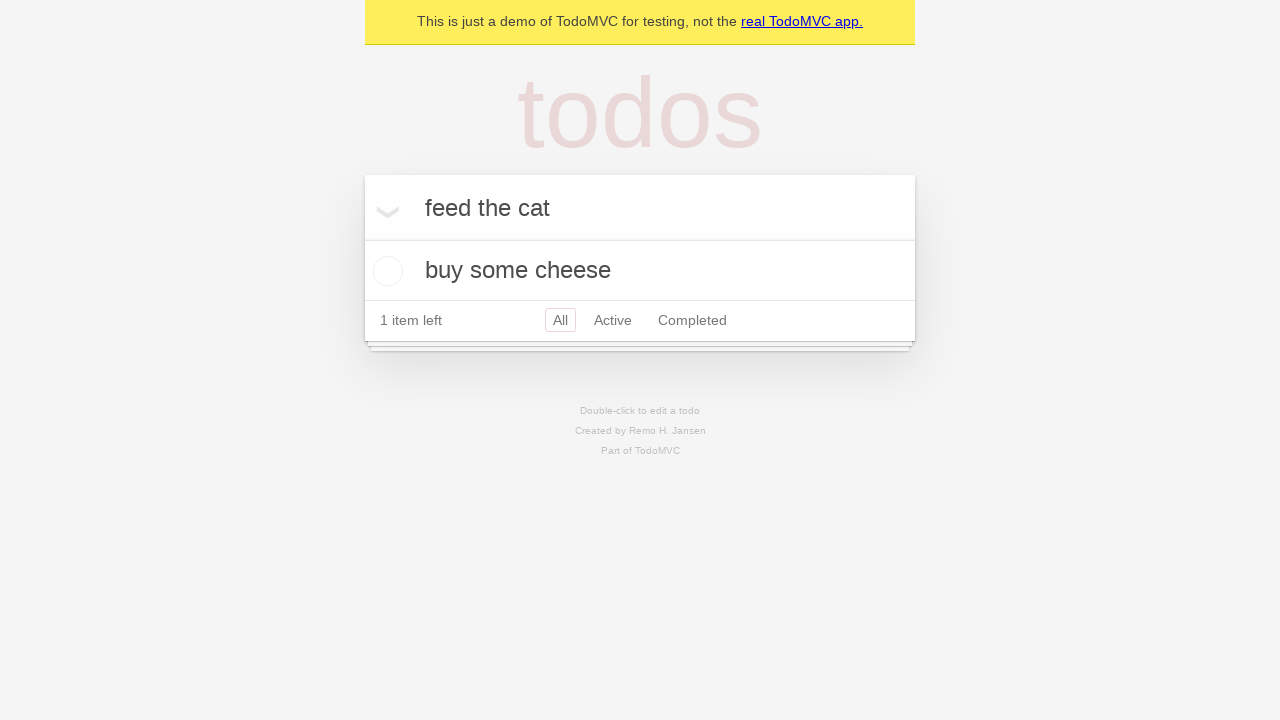

Pressed Enter to add second todo item on internal:attr=[placeholder="What needs to be done?"i]
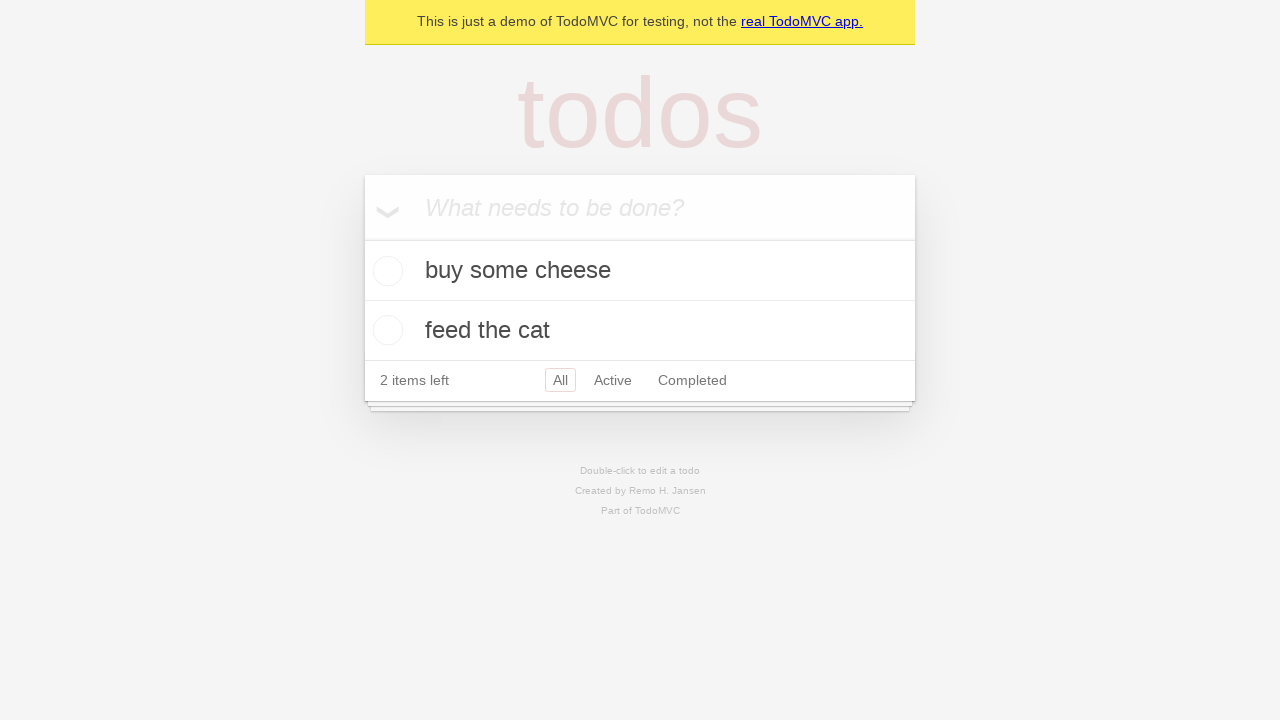

Filled todo input with 'book a doctors appointment' on internal:attr=[placeholder="What needs to be done?"i]
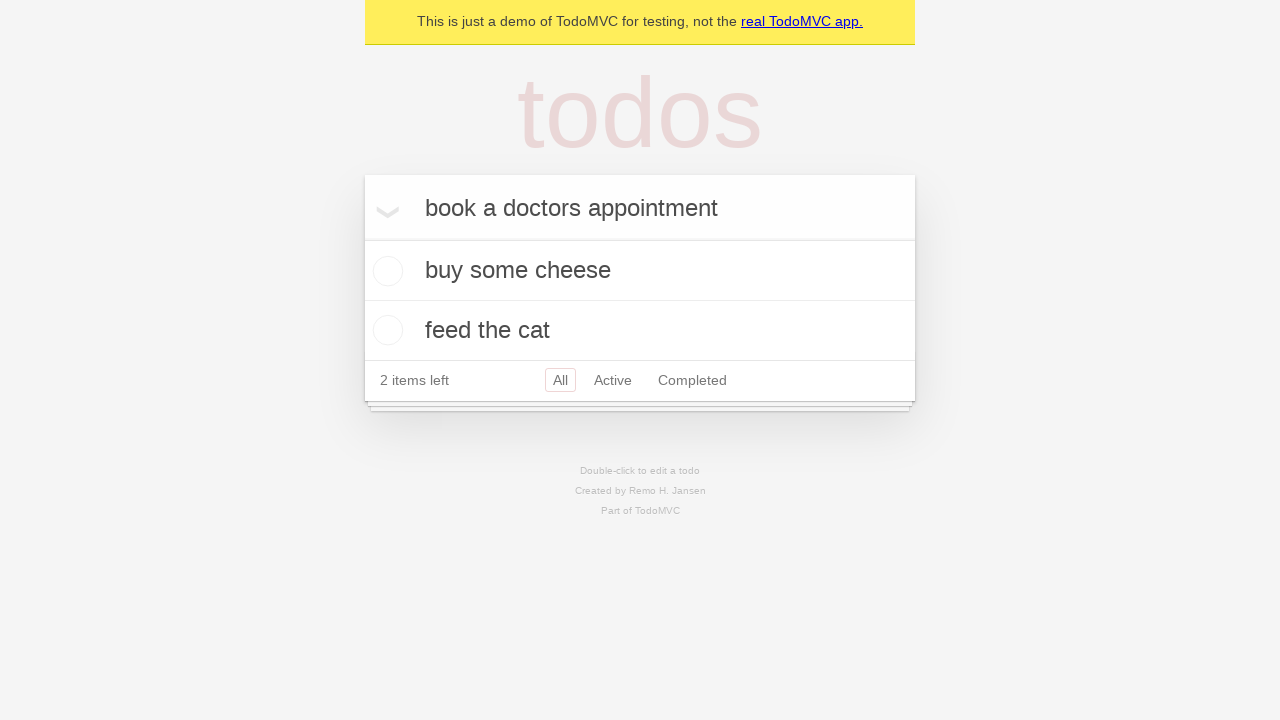

Pressed Enter to add third todo item on internal:attr=[placeholder="What needs to be done?"i]
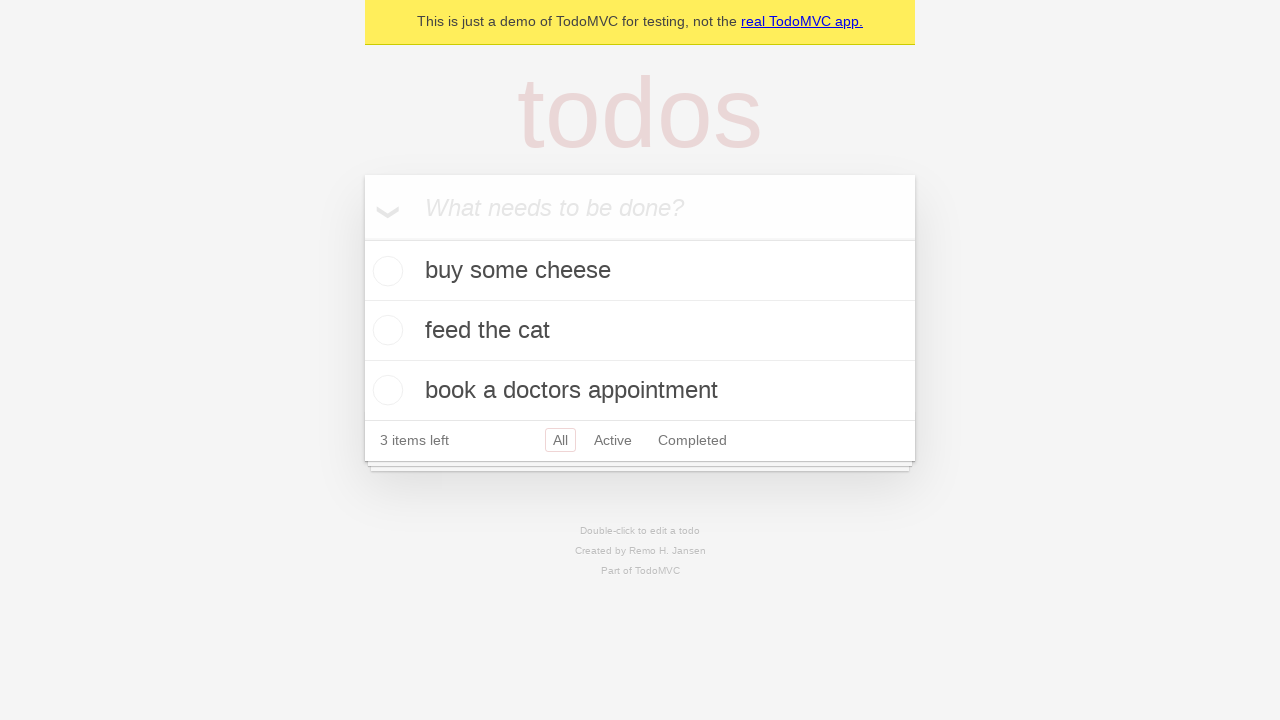

Todo count element appeared, all items added successfully
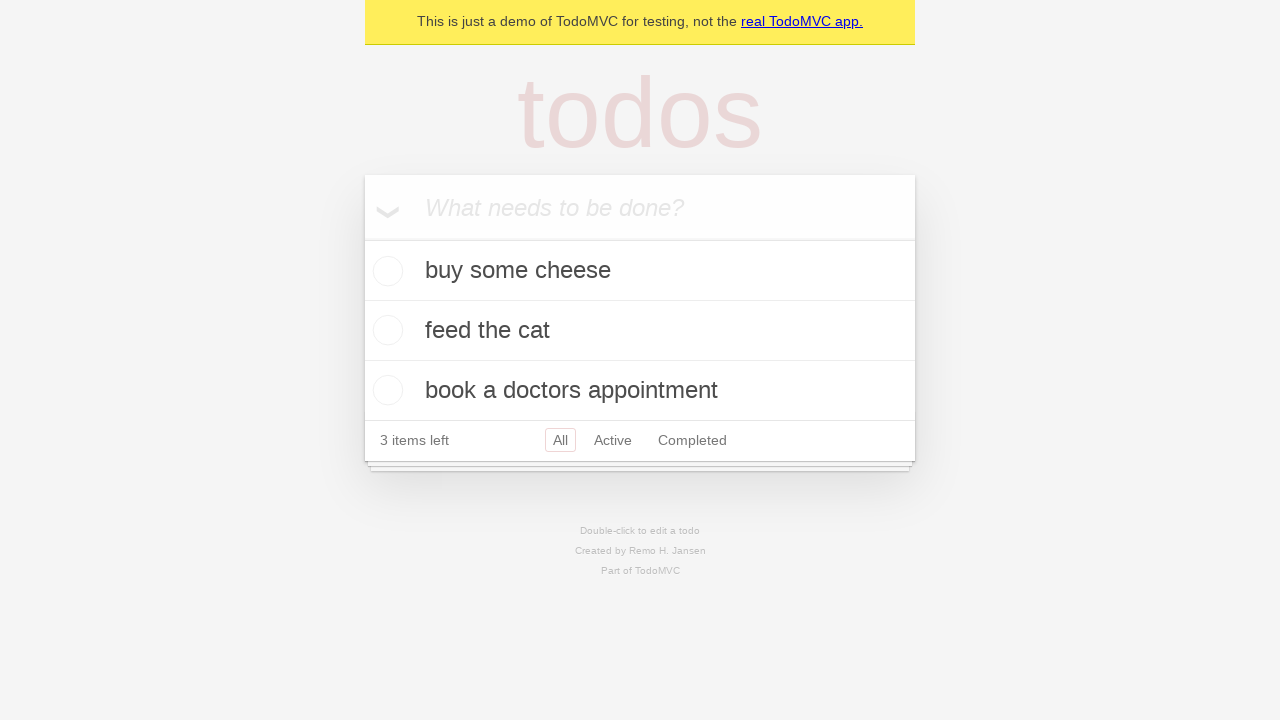

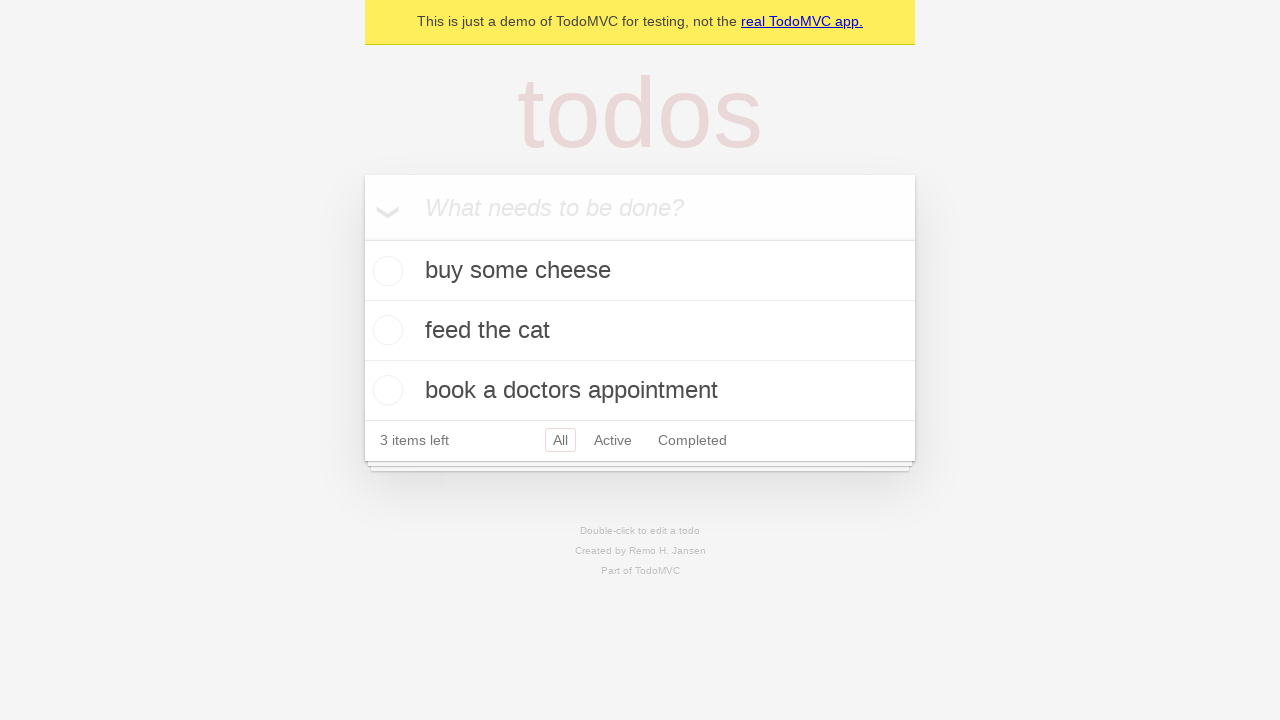